Navigates to Open Library homepage and verifies that images are present on the page

Starting URL: https://openlibrary.org/

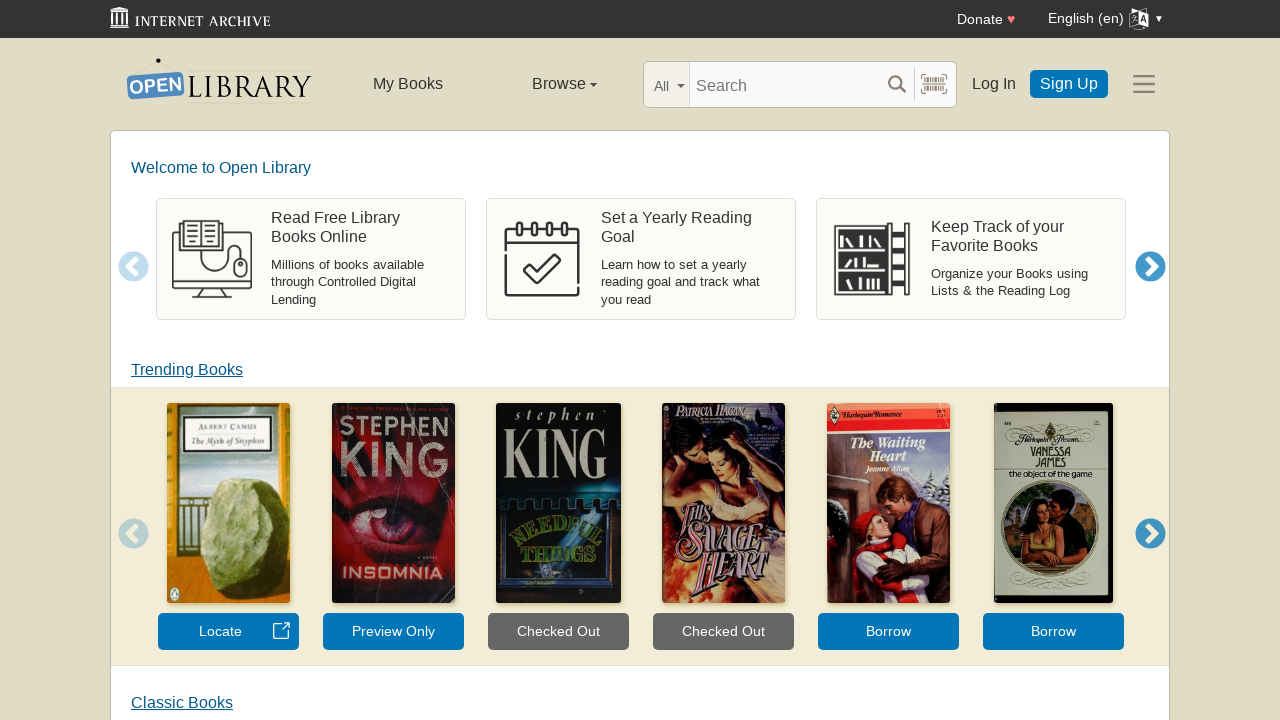

Navigated to Open Library homepage
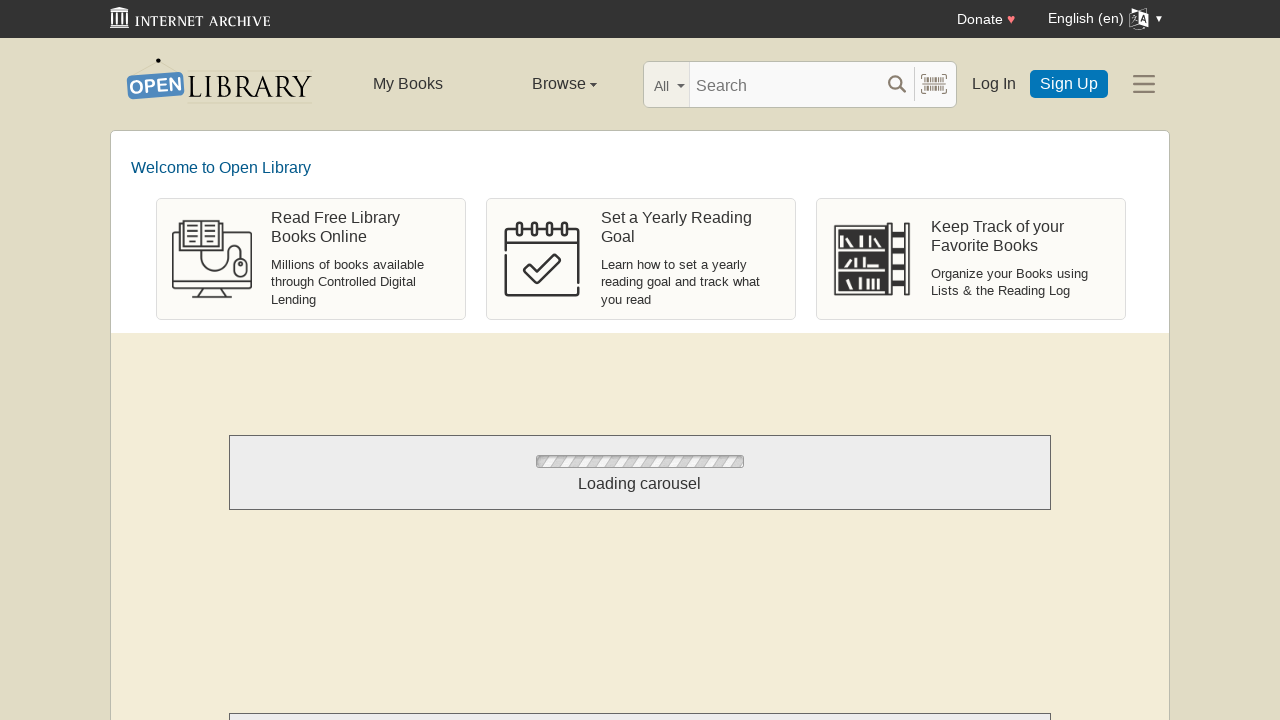

Images loaded on the page
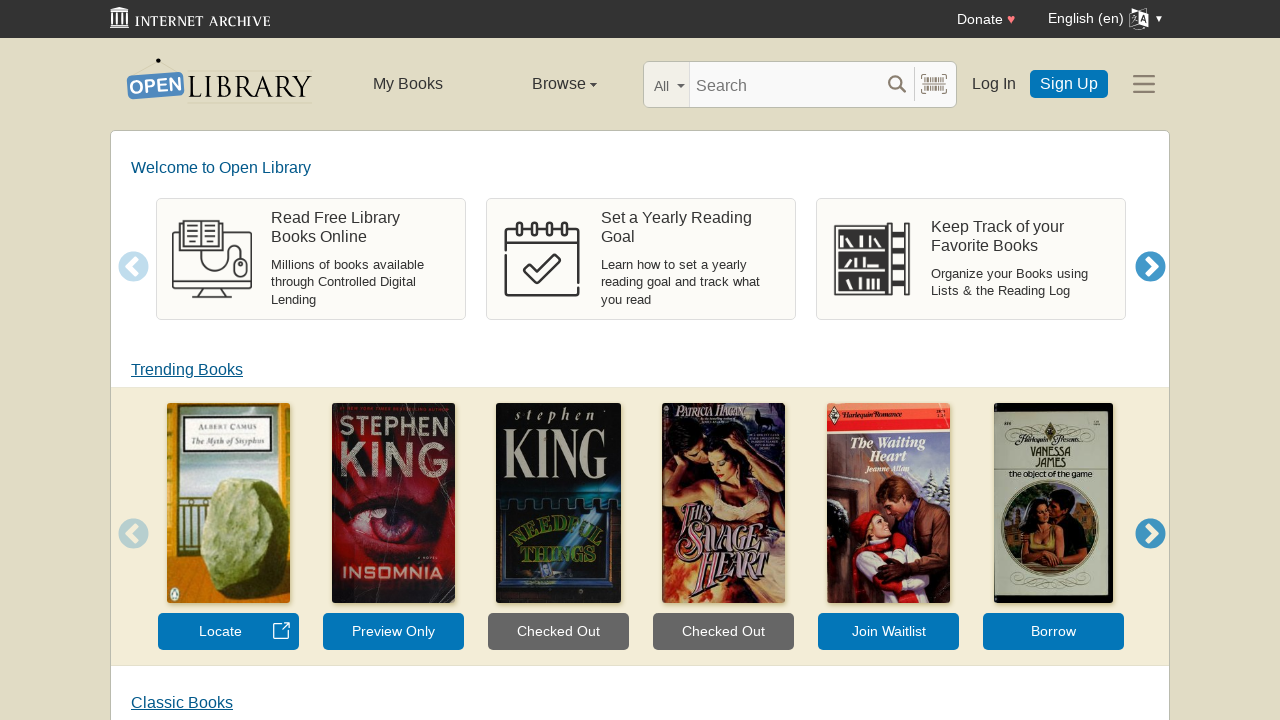

Located 107 images on the page
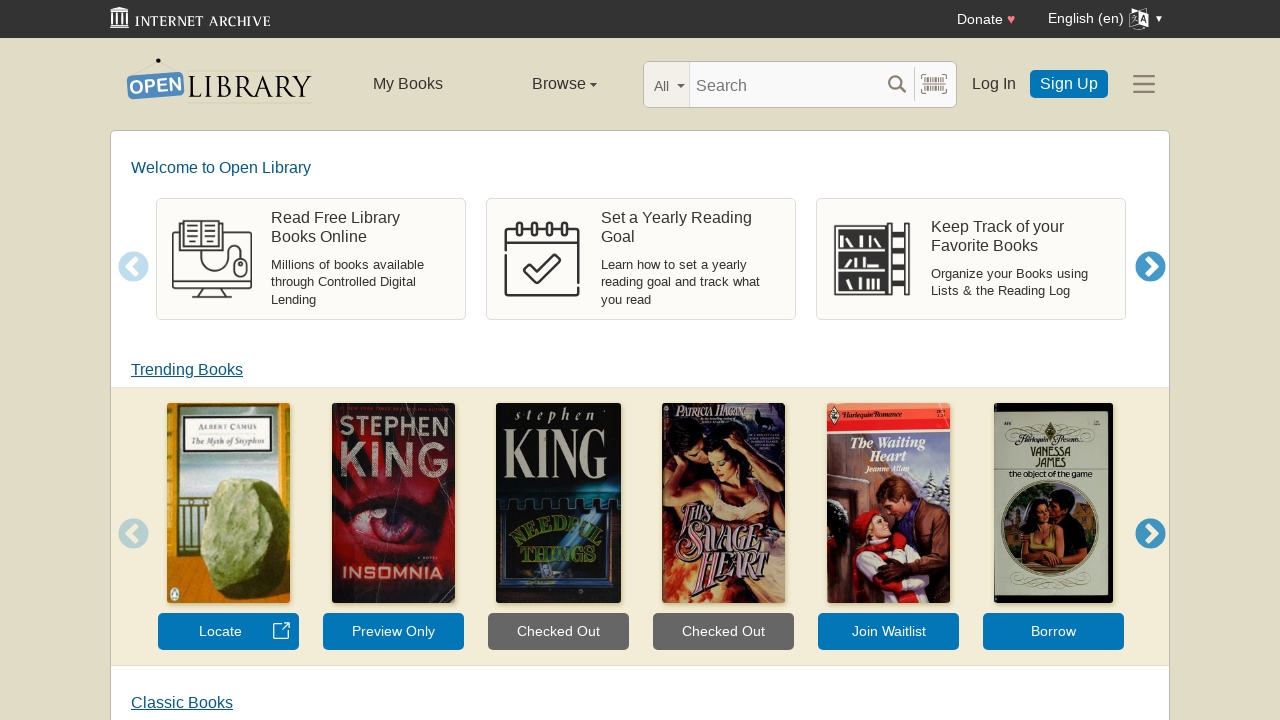

Verified that images are present on Open Library homepage
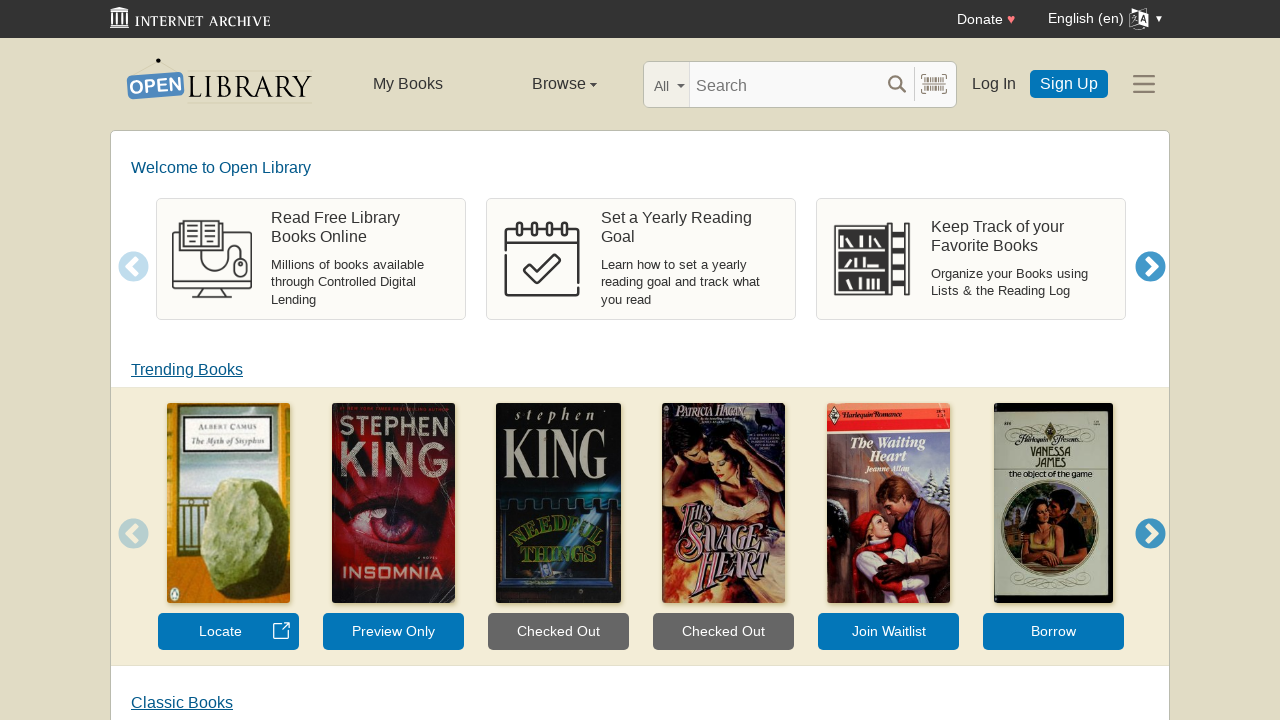

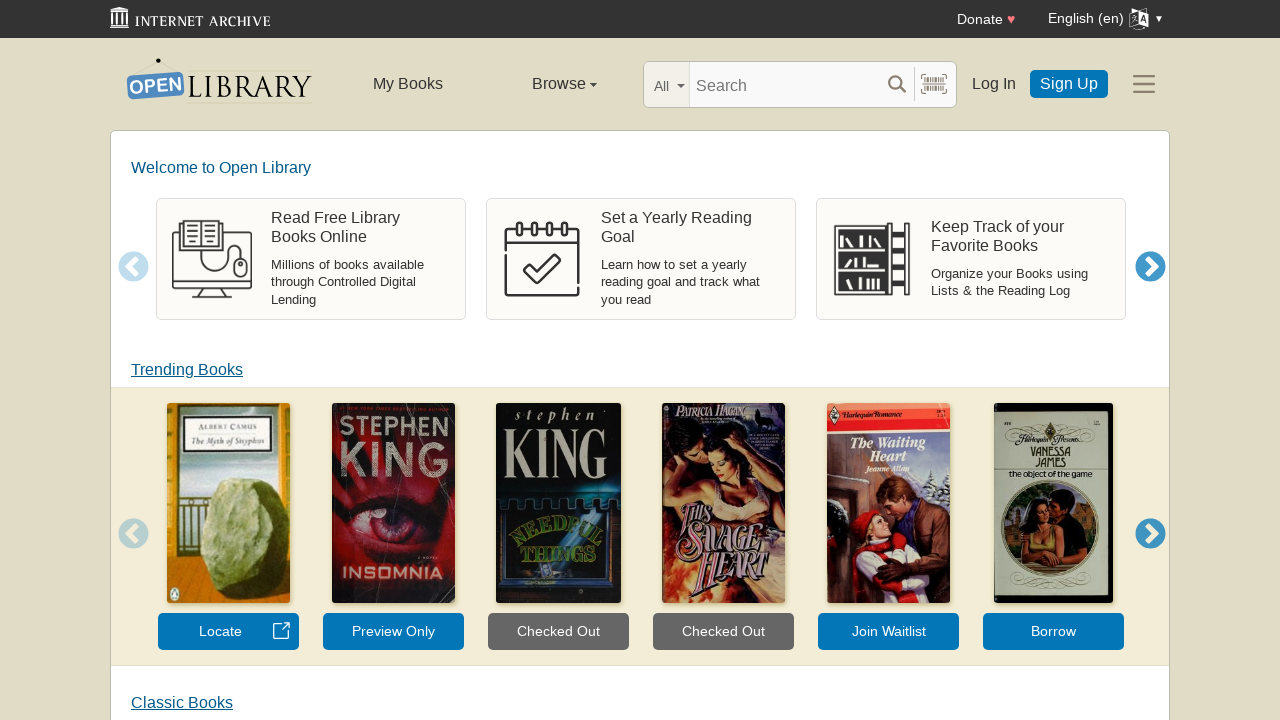